Tests that clicking the red button changes its ID and text attributes

Starting URL: https://the-internet.herokuapp.com/challenging_dom

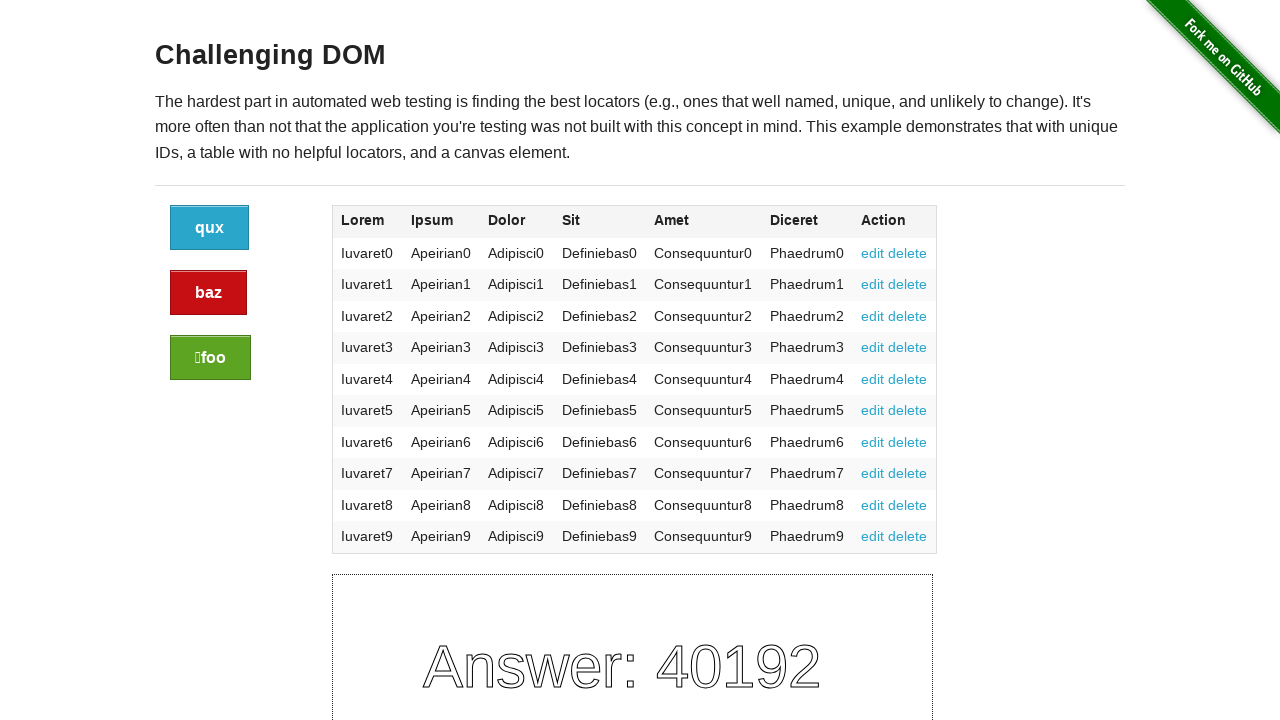

Located red button element with class 'button alert'
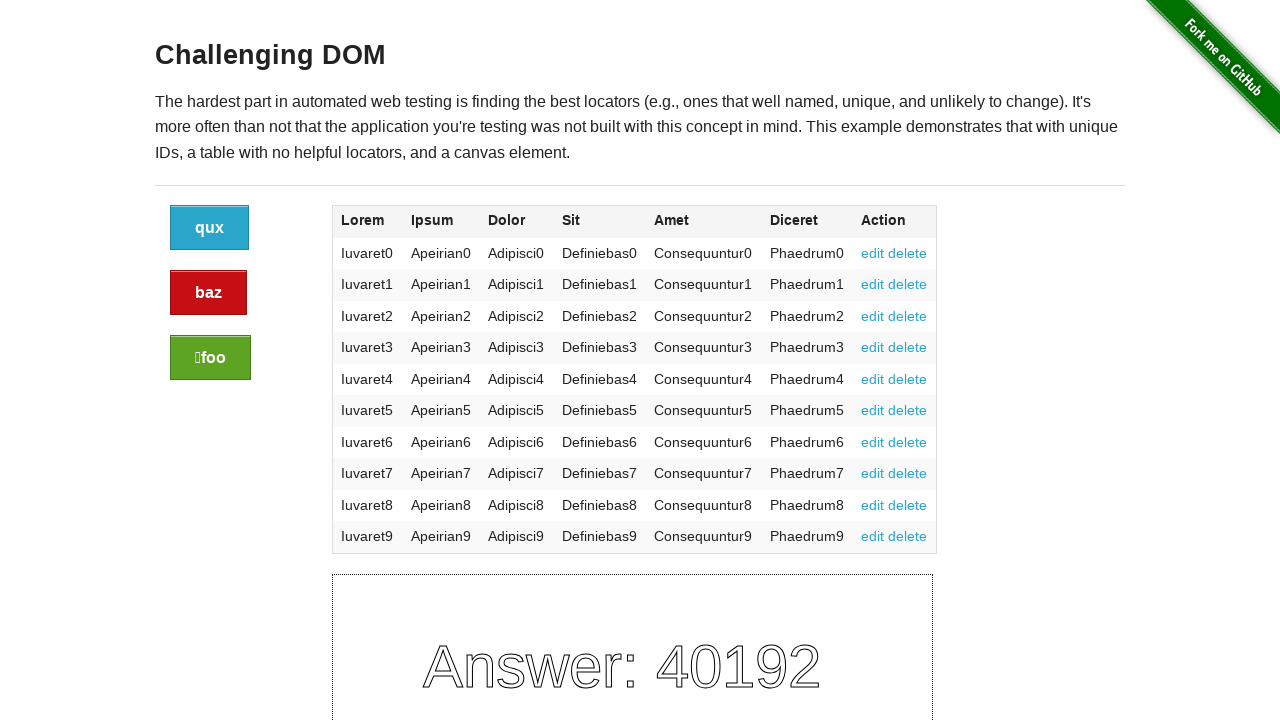

Retrieved initial red button ID: 85d0b1e0-f6a9-013e-402a-5265e4b4a93d
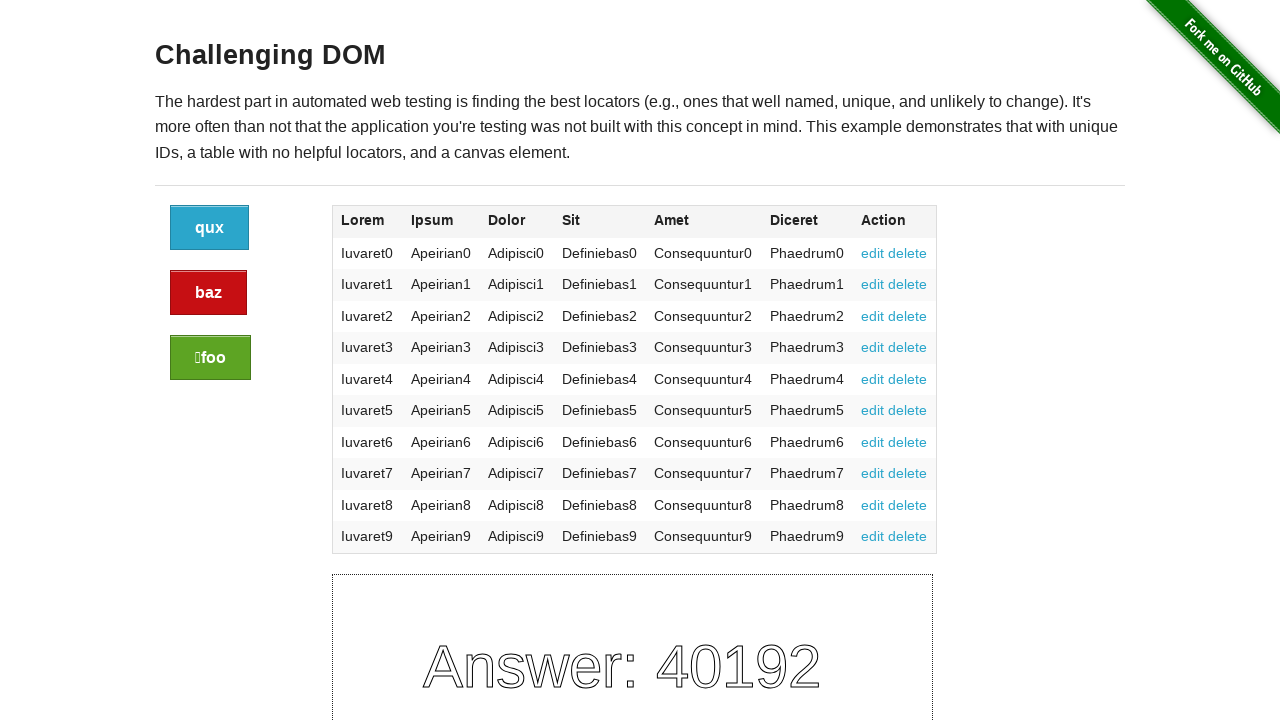

Clicked red button at (208, 293) on a.button.alert
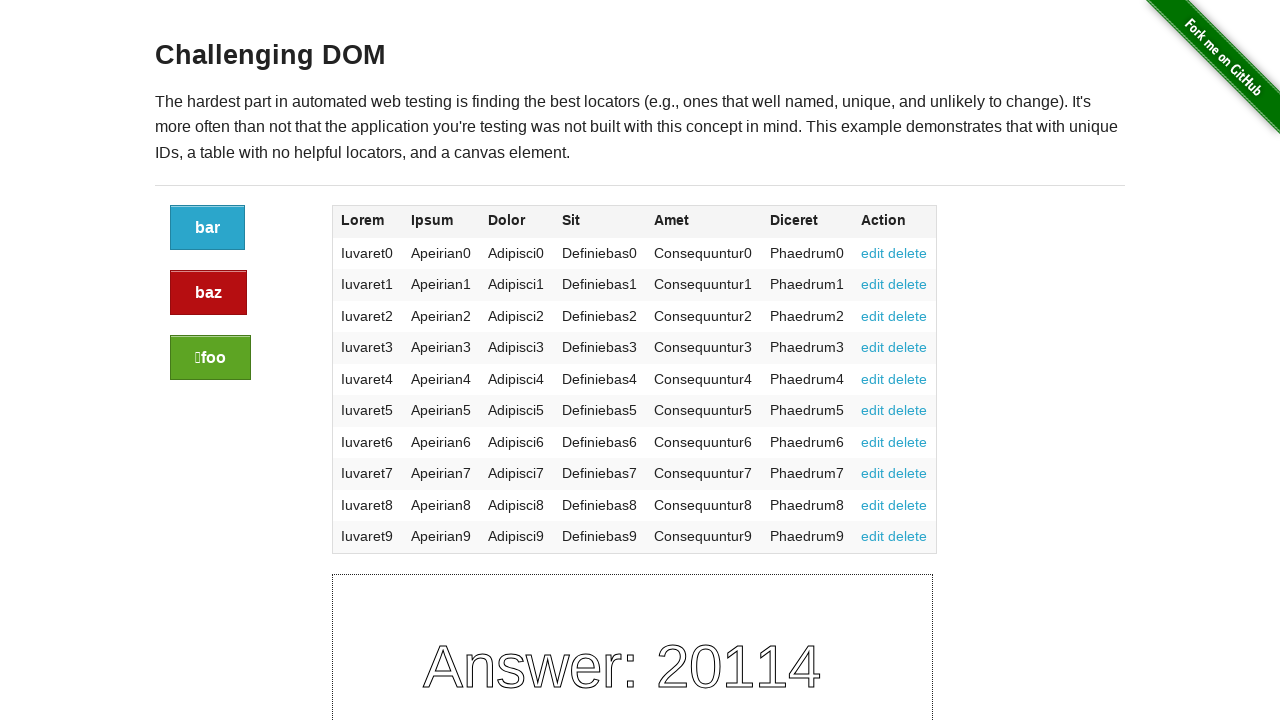

Retrieved red button ID after first click: 880f6660-f6a9-013e-403e-5265e4b4a93d
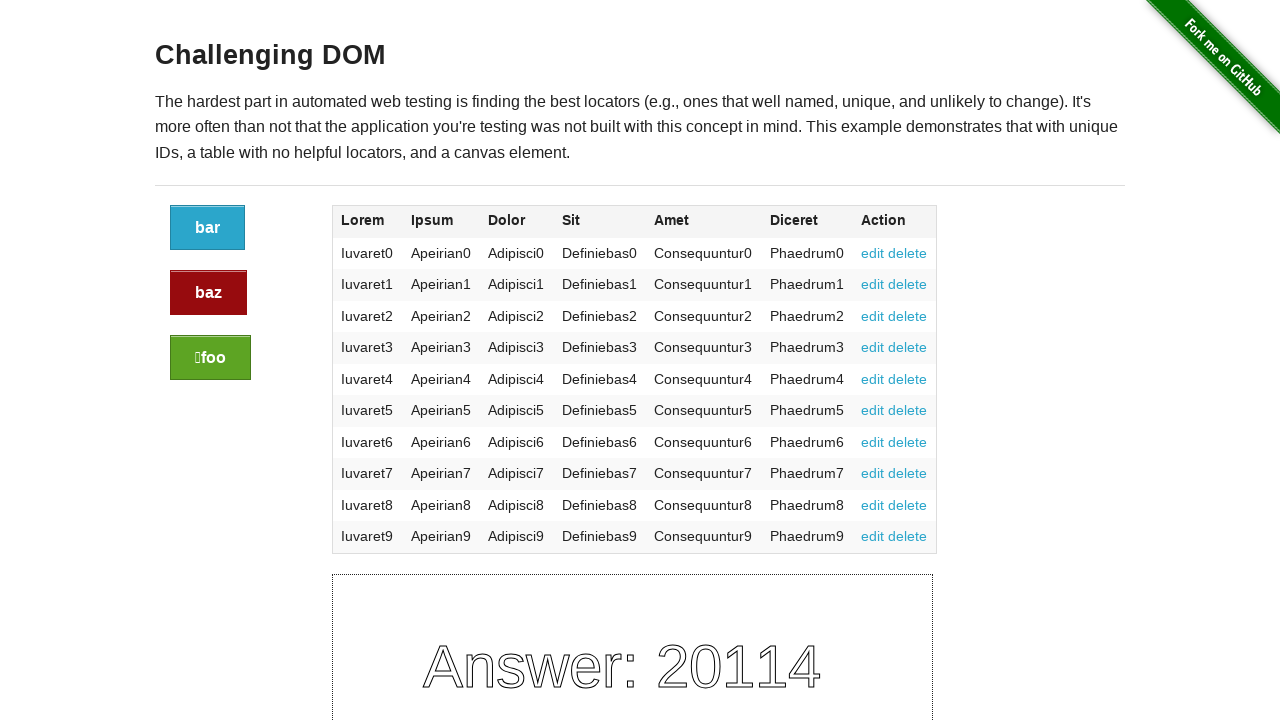

Assertion passed: Button ID changed from '85d0b1e0-f6a9-013e-402a-5265e4b4a93d' to '880f6660-f6a9-013e-403e-5265e4b4a93d'
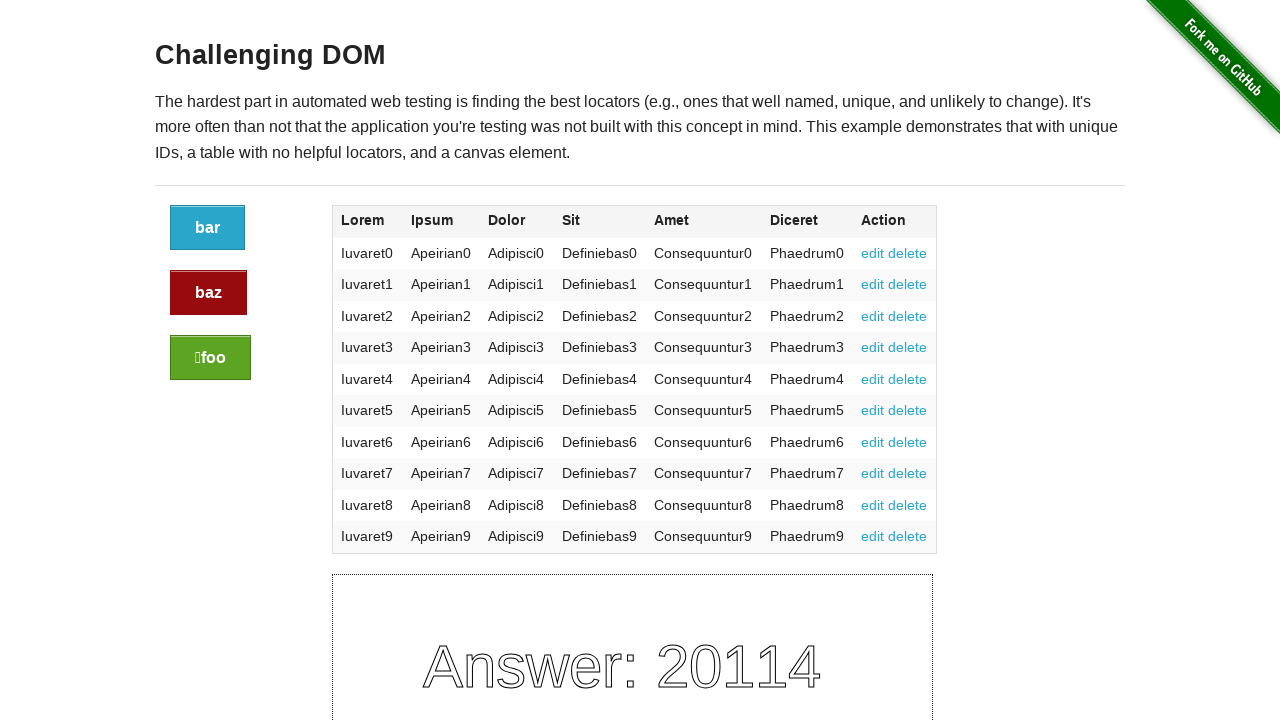

Retrieved initial red button text: 'baz'
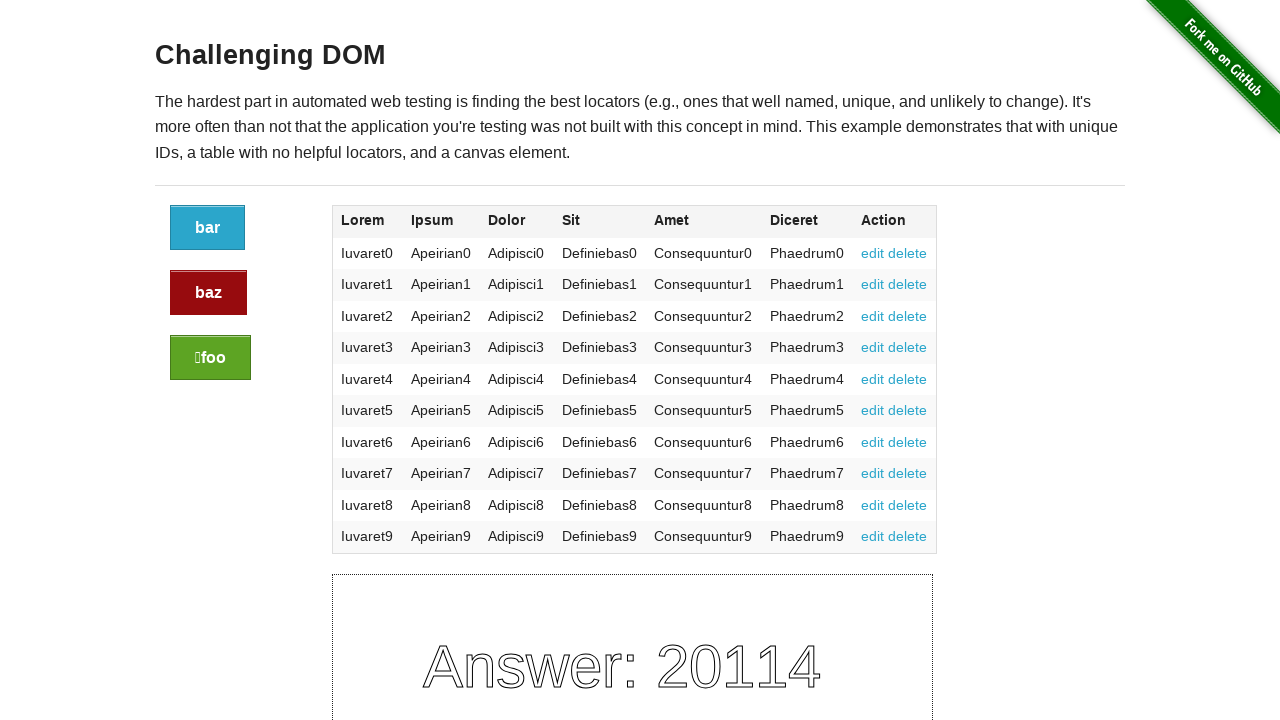

Clicked red button second time at (208, 293) on a.button.alert
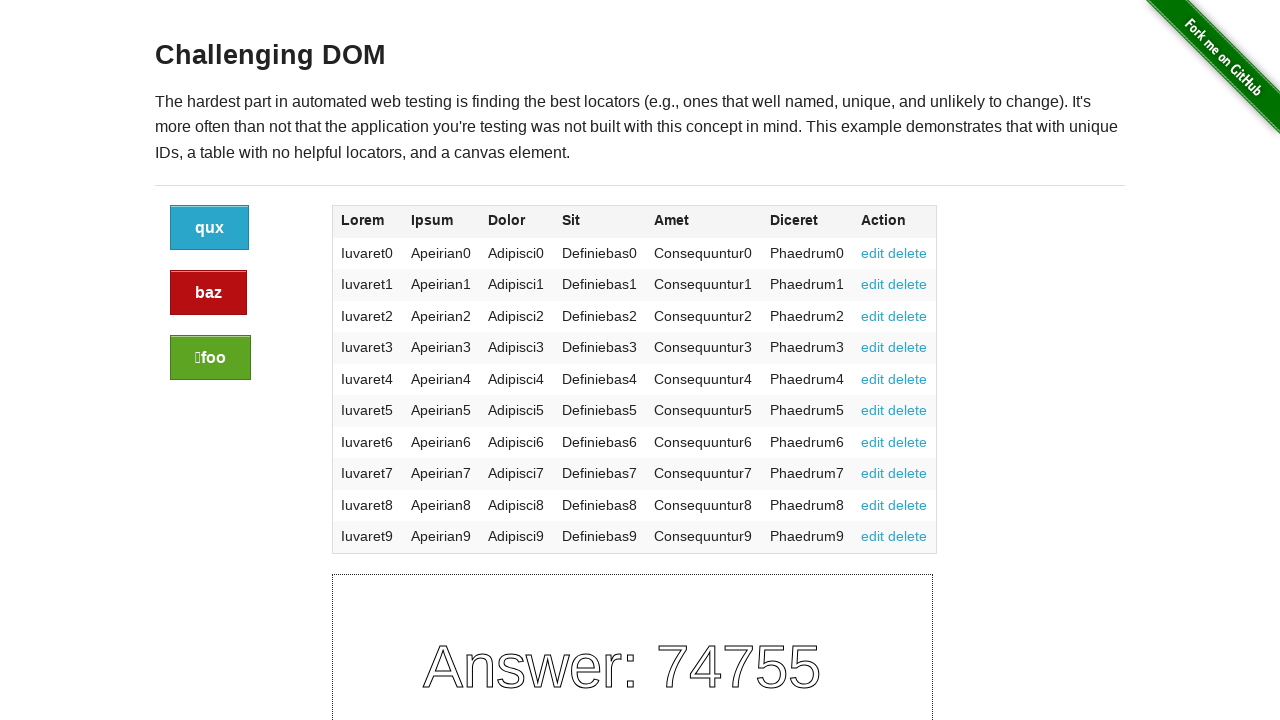

Retrieved red button text after second click: 'baz'
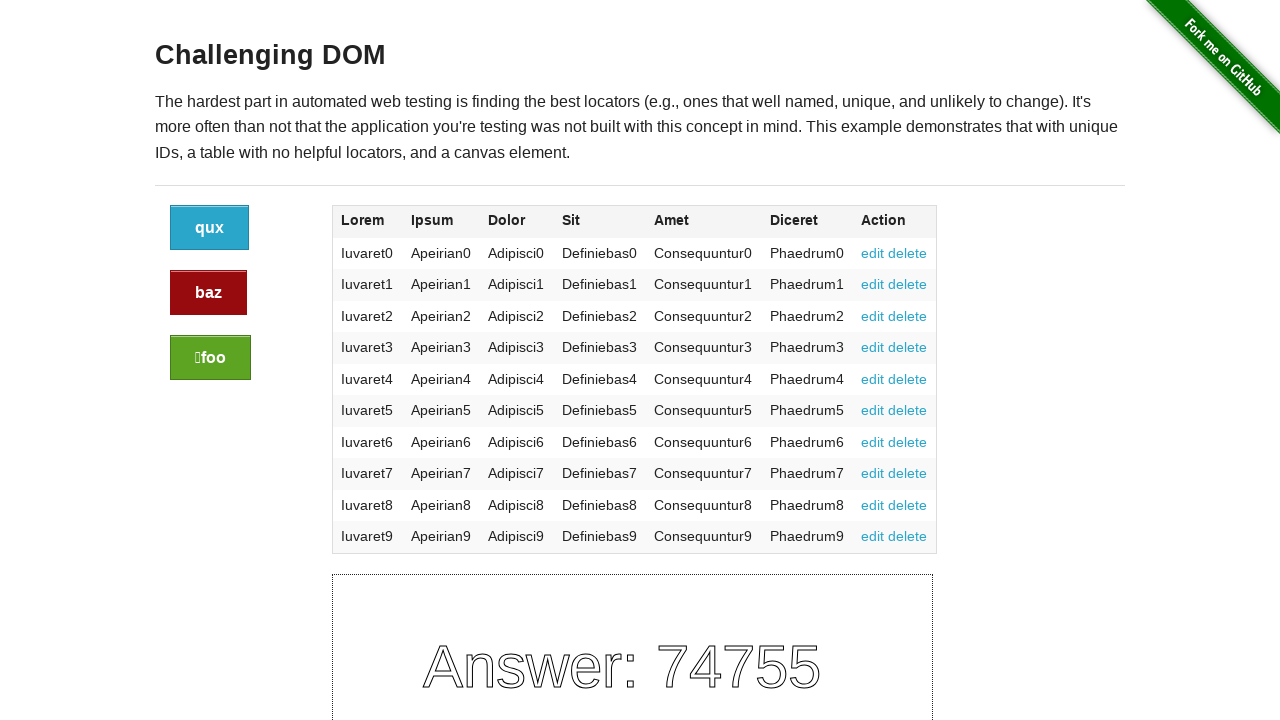

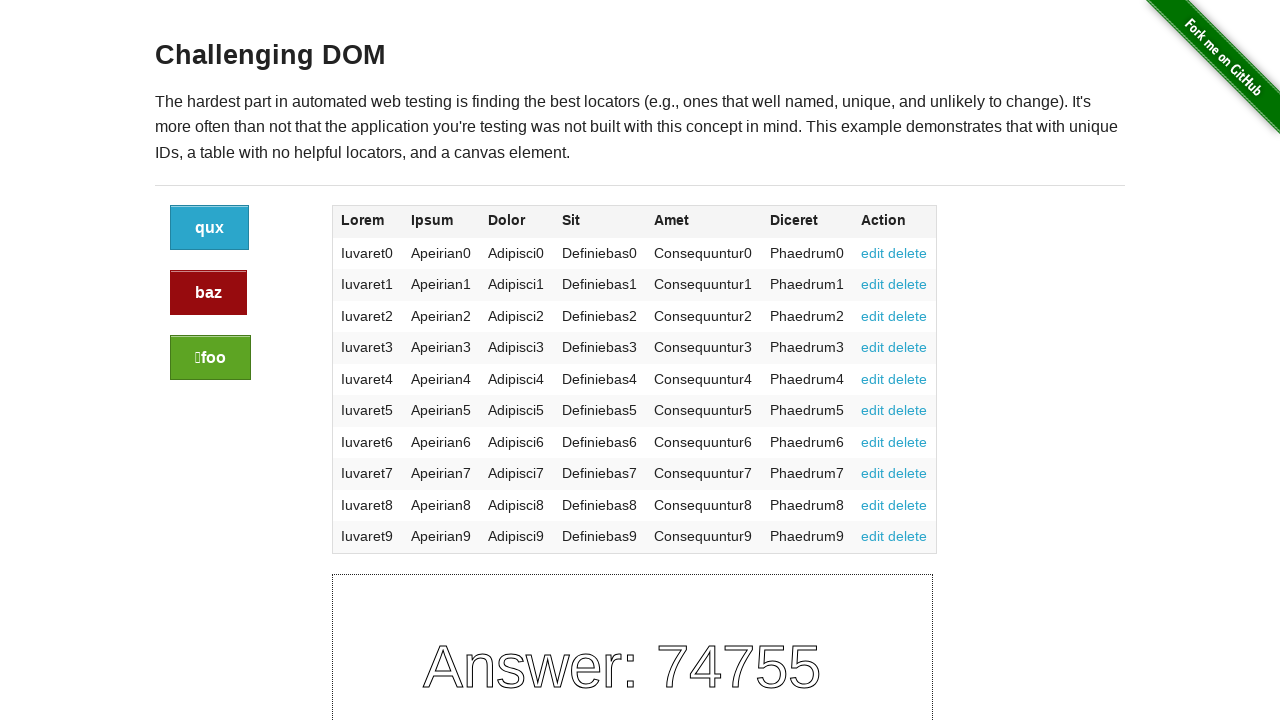